Tests JavaScript alert functionality by clicking an alert button, verifying the alert text says "I am a JS Alert", accepting the alert, and confirming the alert was closed.

Starting URL: https://the-internet.herokuapp.com/javascript_alerts

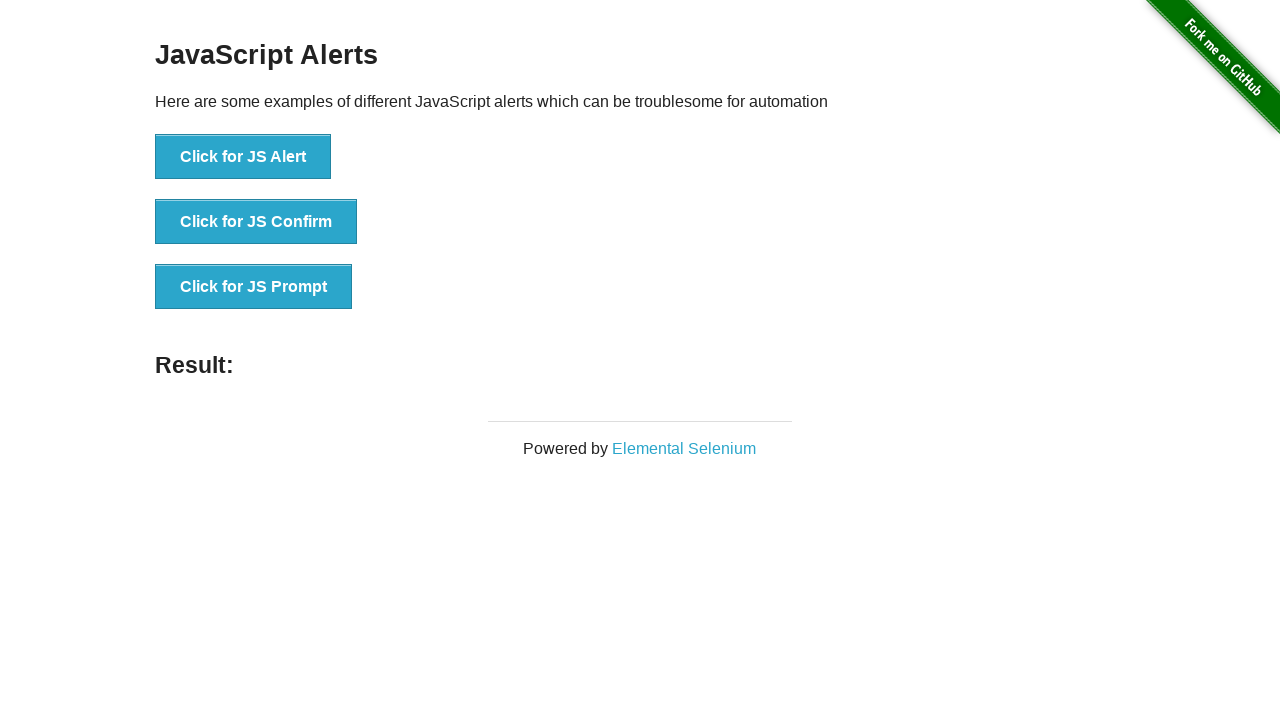

Clicked the JS Alert button at (243, 157) on xpath=//*[text()='Click for JS Alert']
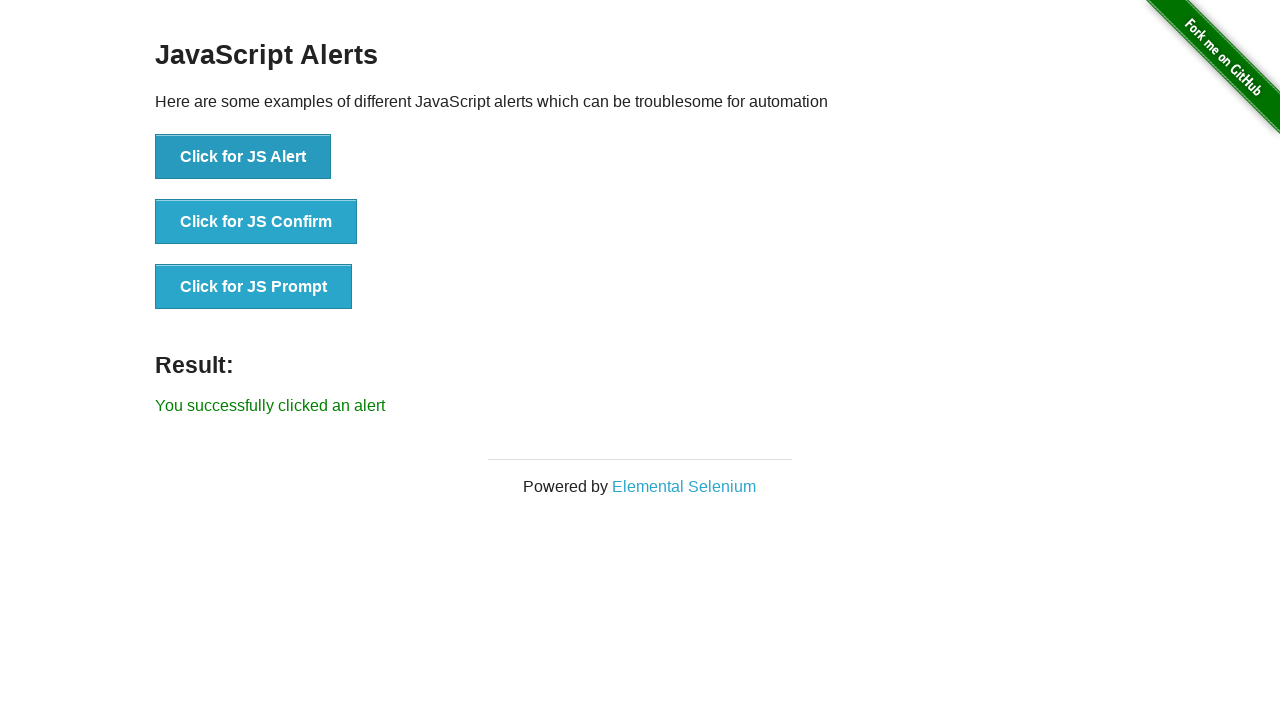

Set up dialog handler to capture and accept alerts
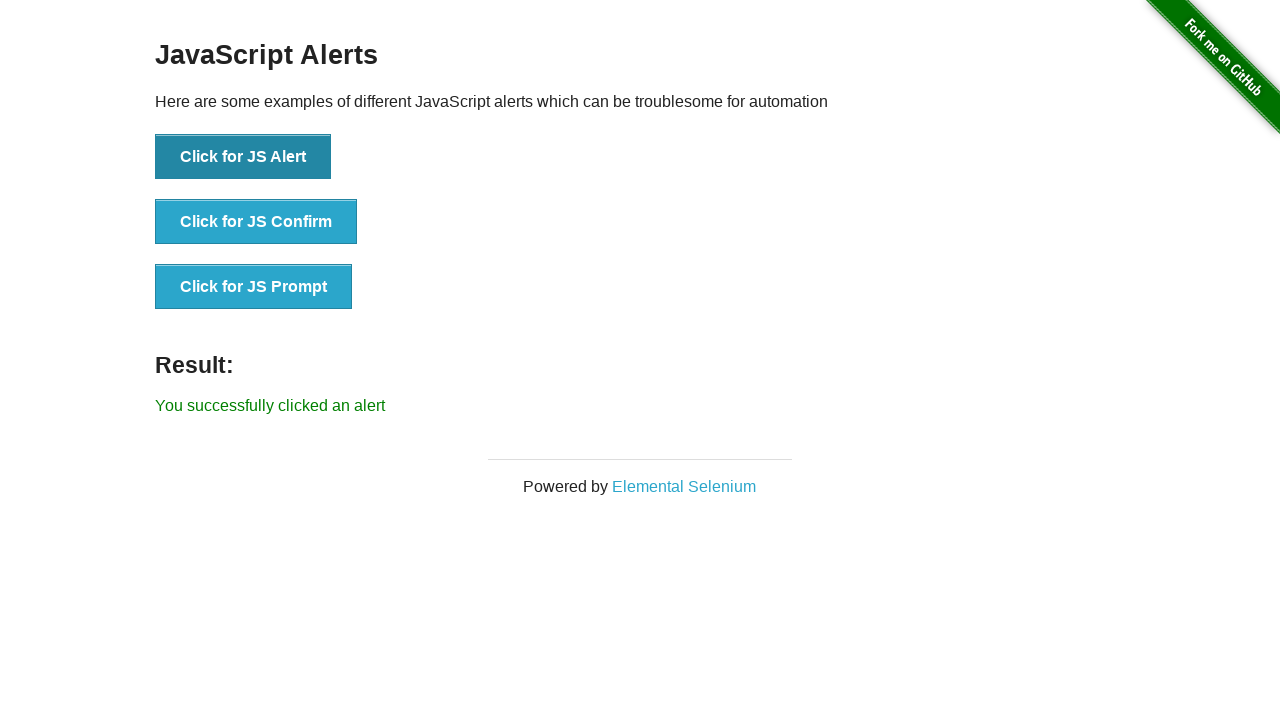

Clicked the JS Alert button to trigger the dialog at (243, 157) on xpath=//button[text()='Click for JS Alert']
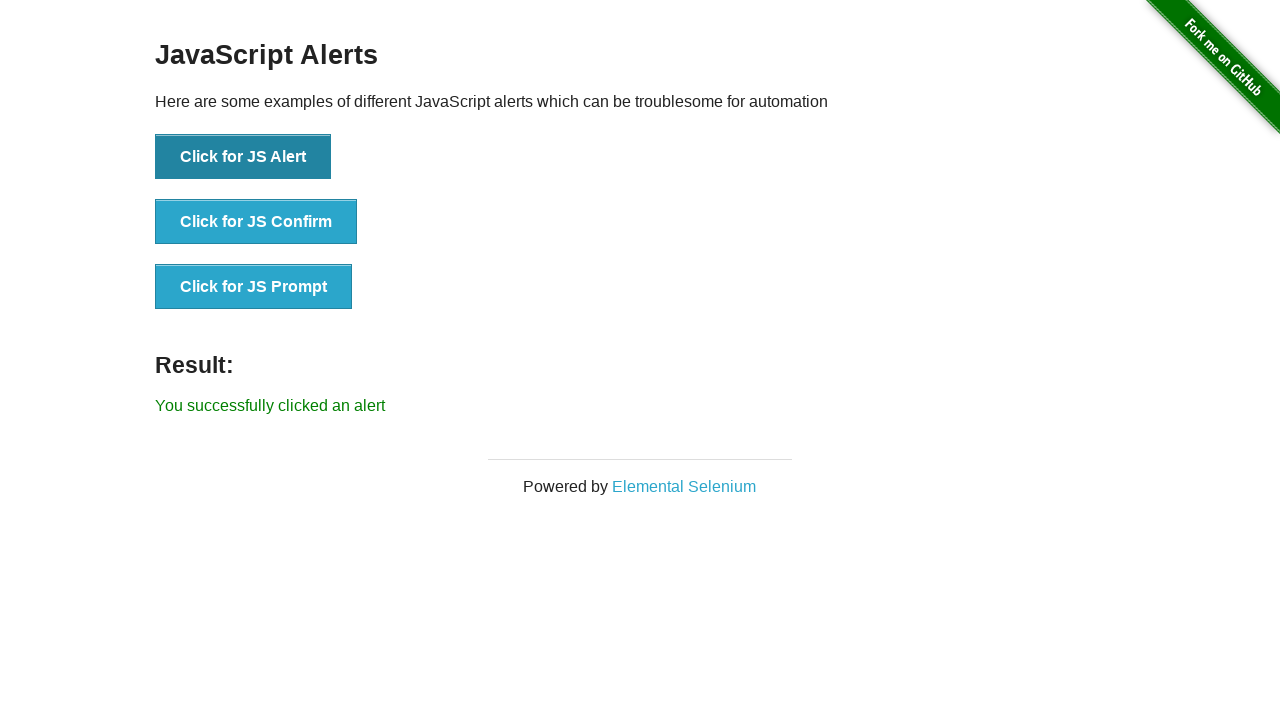

Waited for dialog to be handled
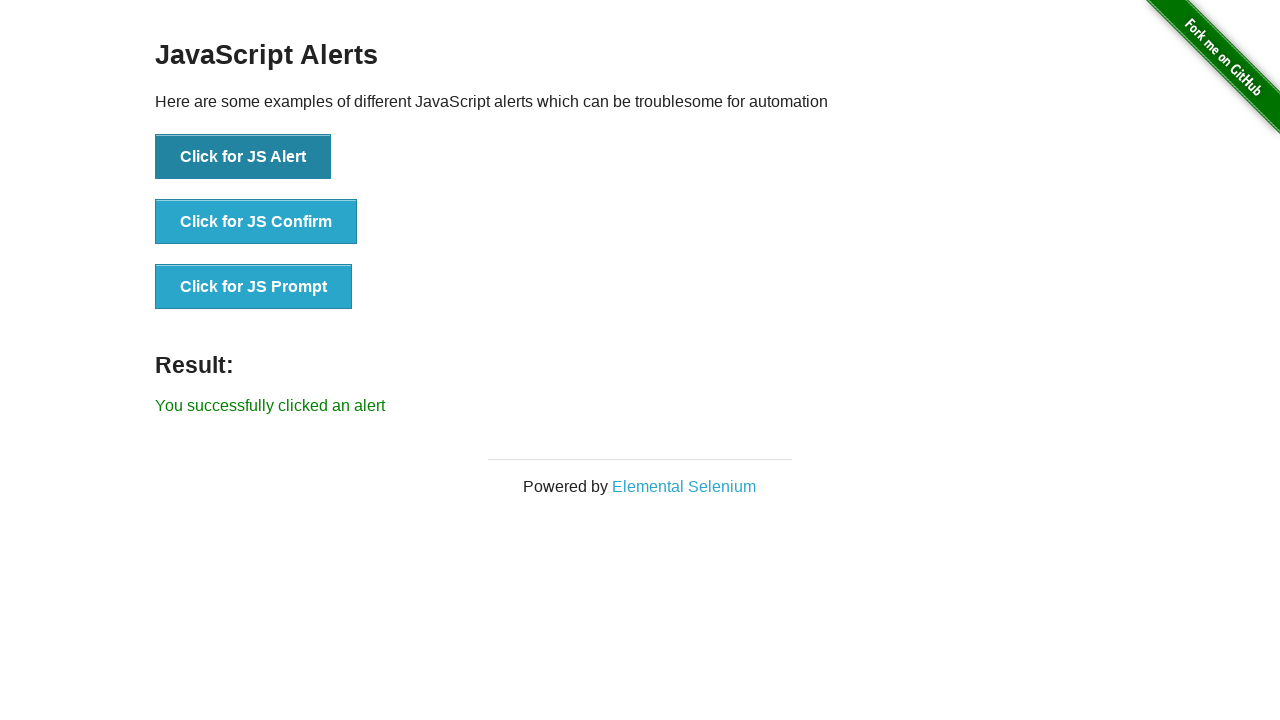

Verified alert text is 'I am a JS Alert'
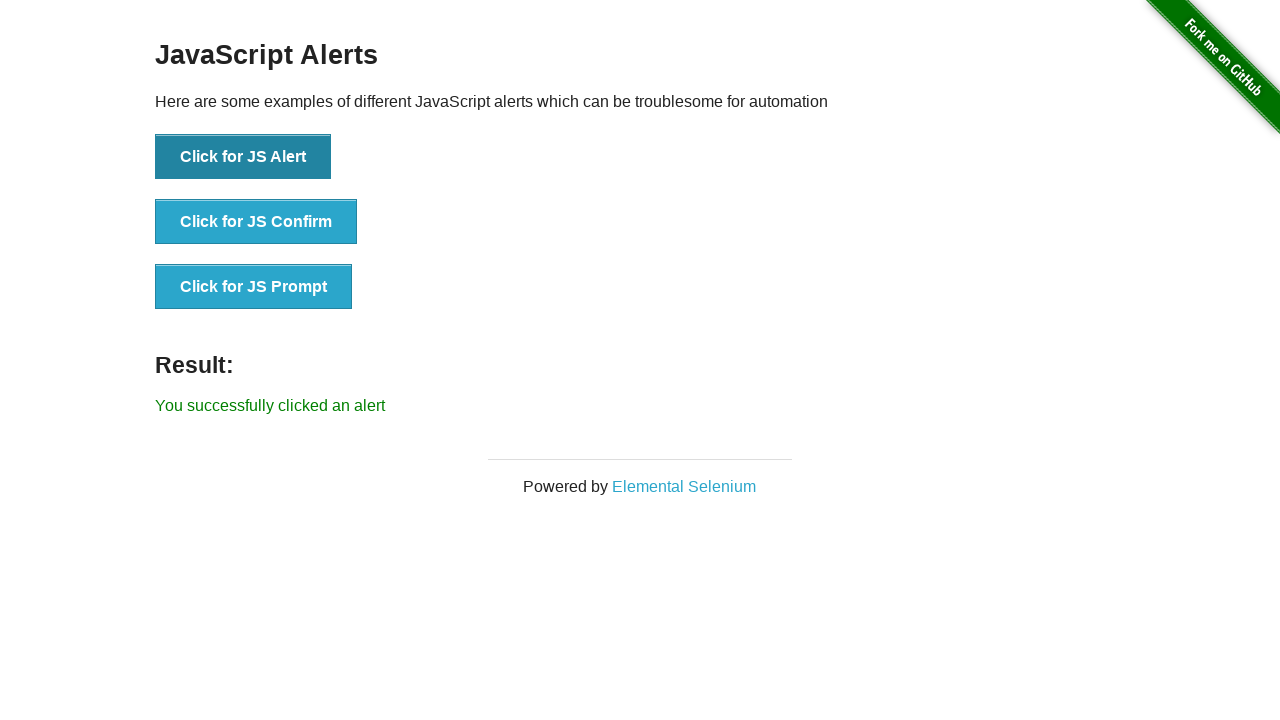

Verified the alert button is enabled after alert was closed
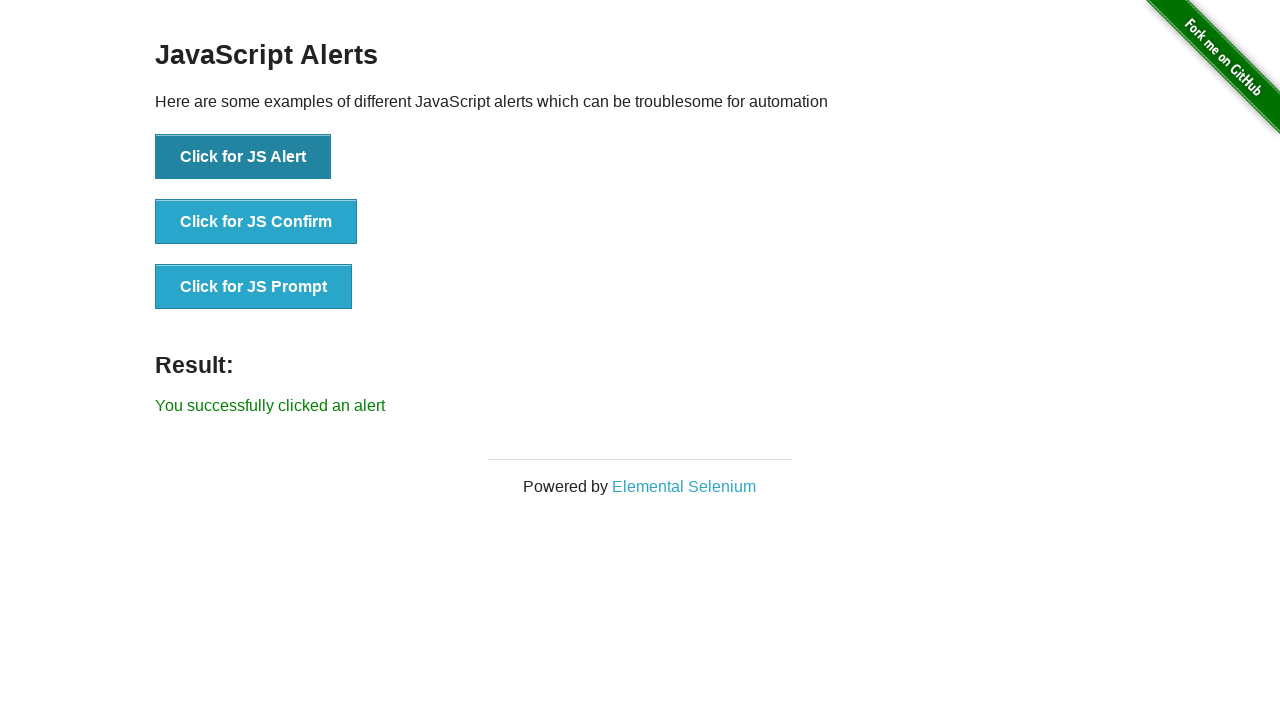

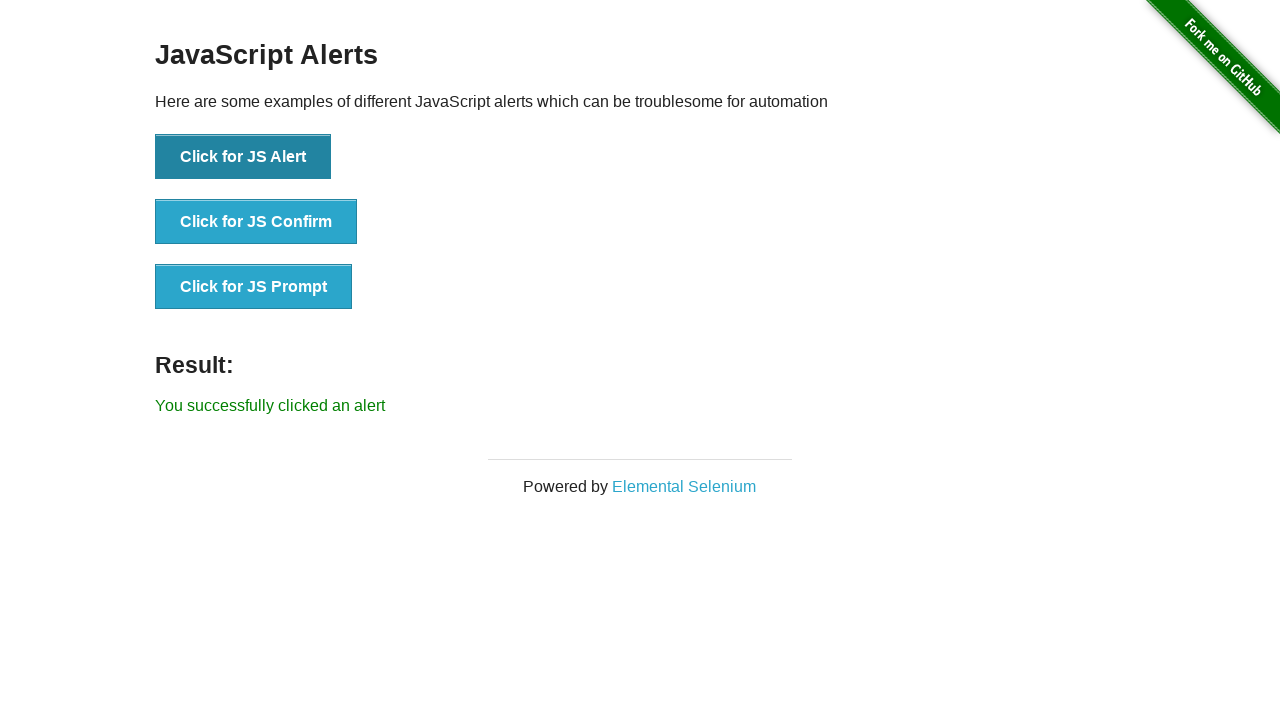